Opens the Puma India homepage and verifies the page loads successfully by maximizing the window and waiting briefly.

Starting URL: https://in.puma.com/in/en

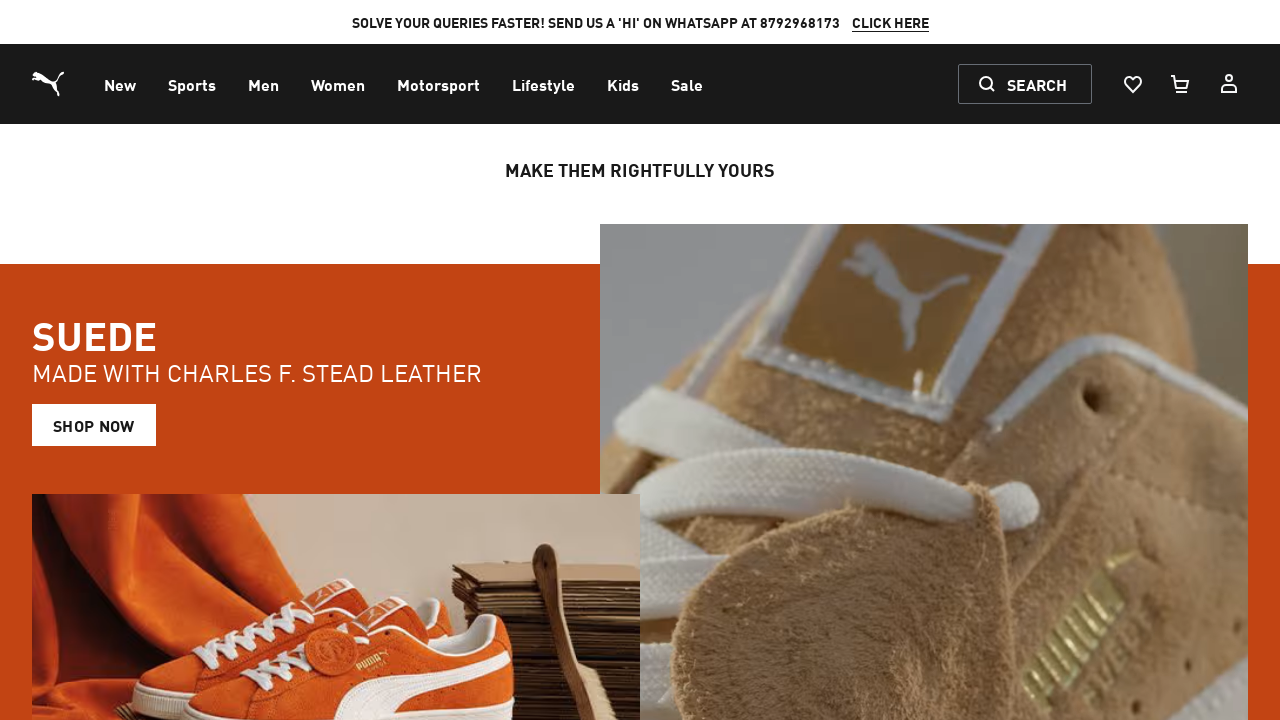

Page DOM content loaded
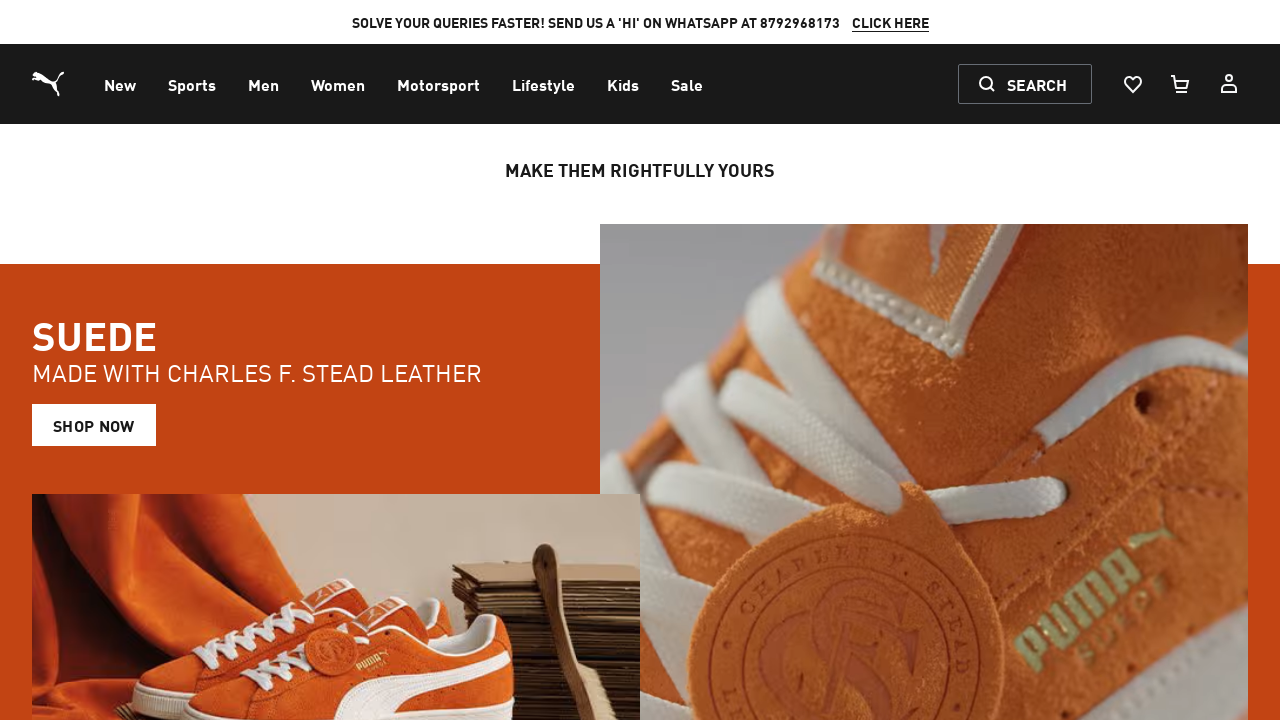

Body element is present - Puma India homepage loaded successfully
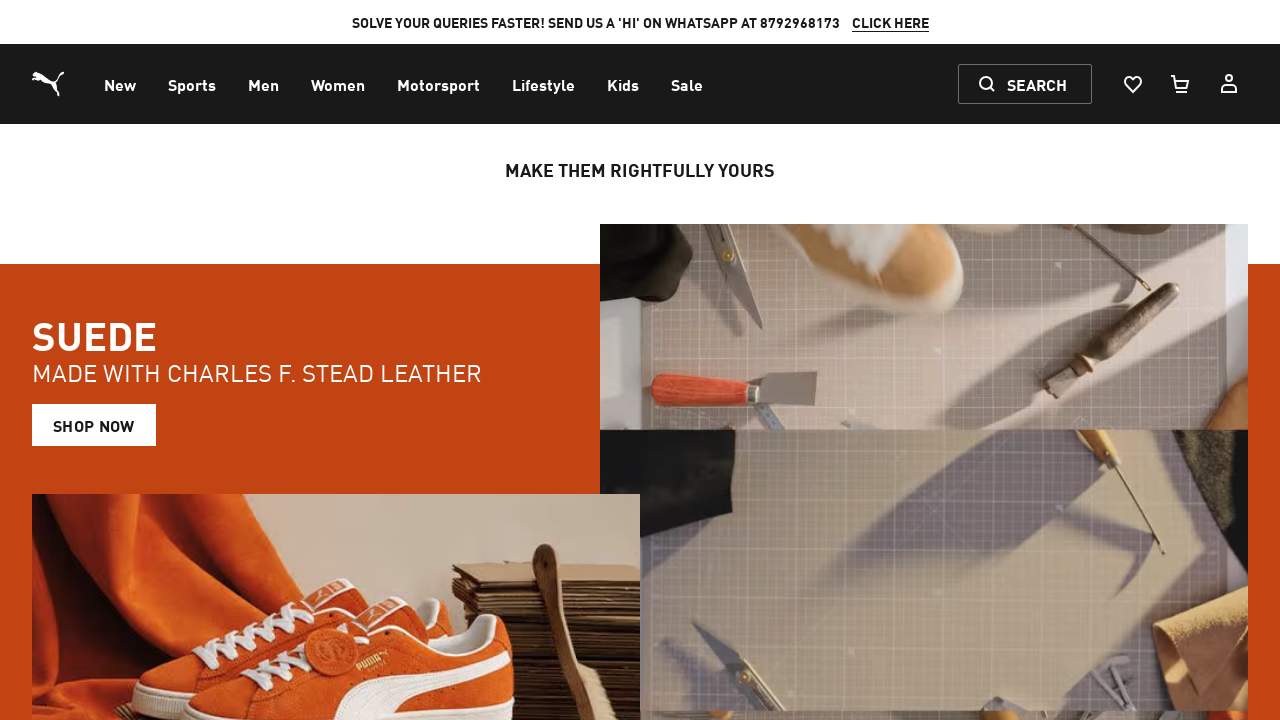

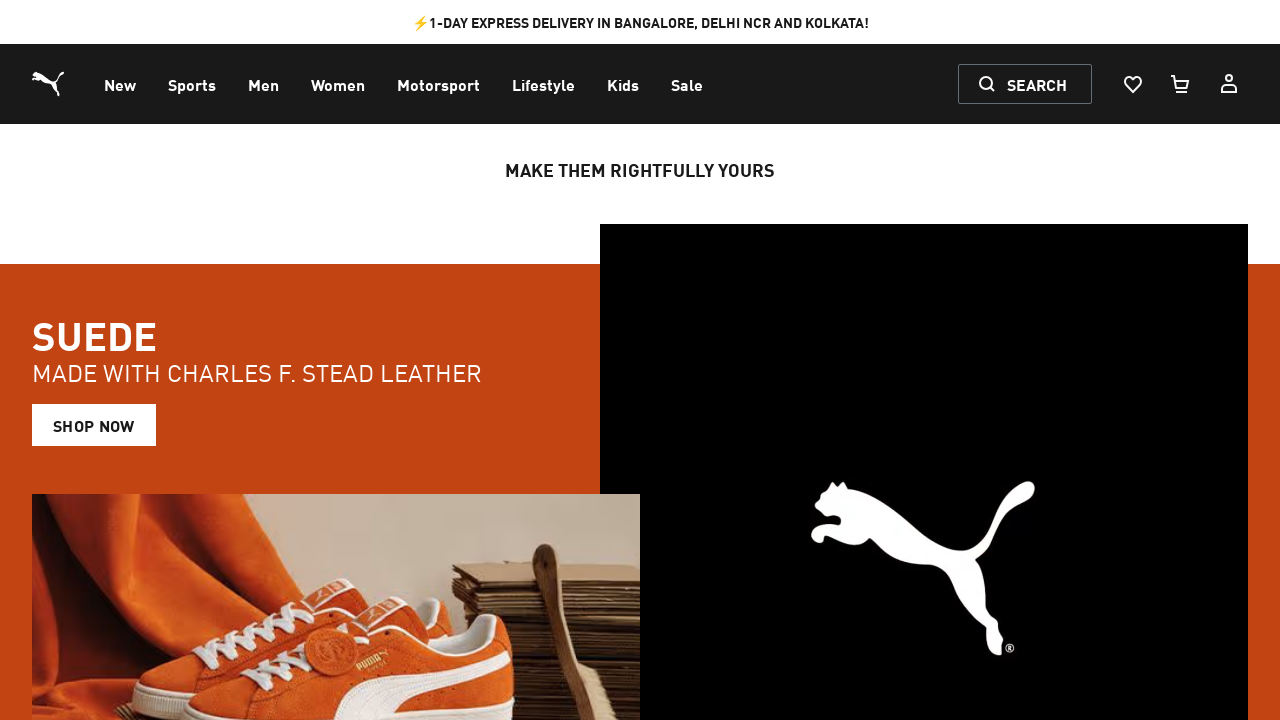